Tests registration form username field with emojis, length greater than 50.

Starting URL: https://buggy.justtestit.org/register

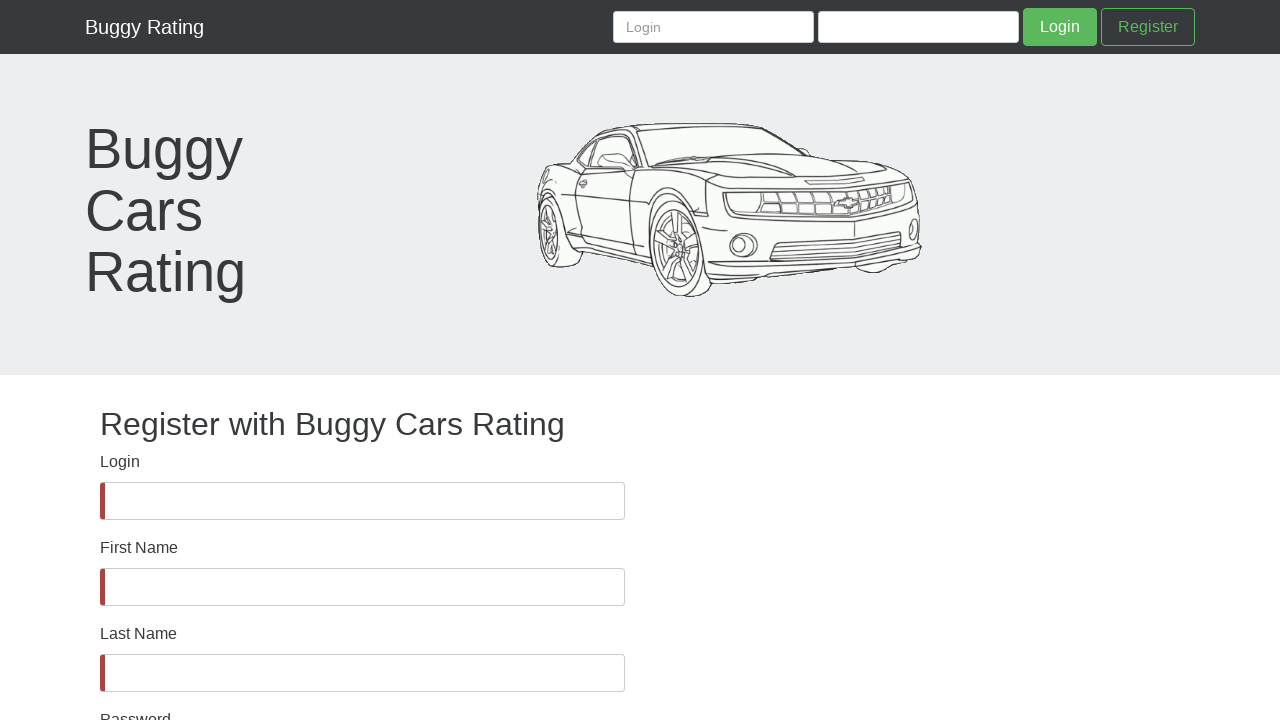

Waited for username field to be visible
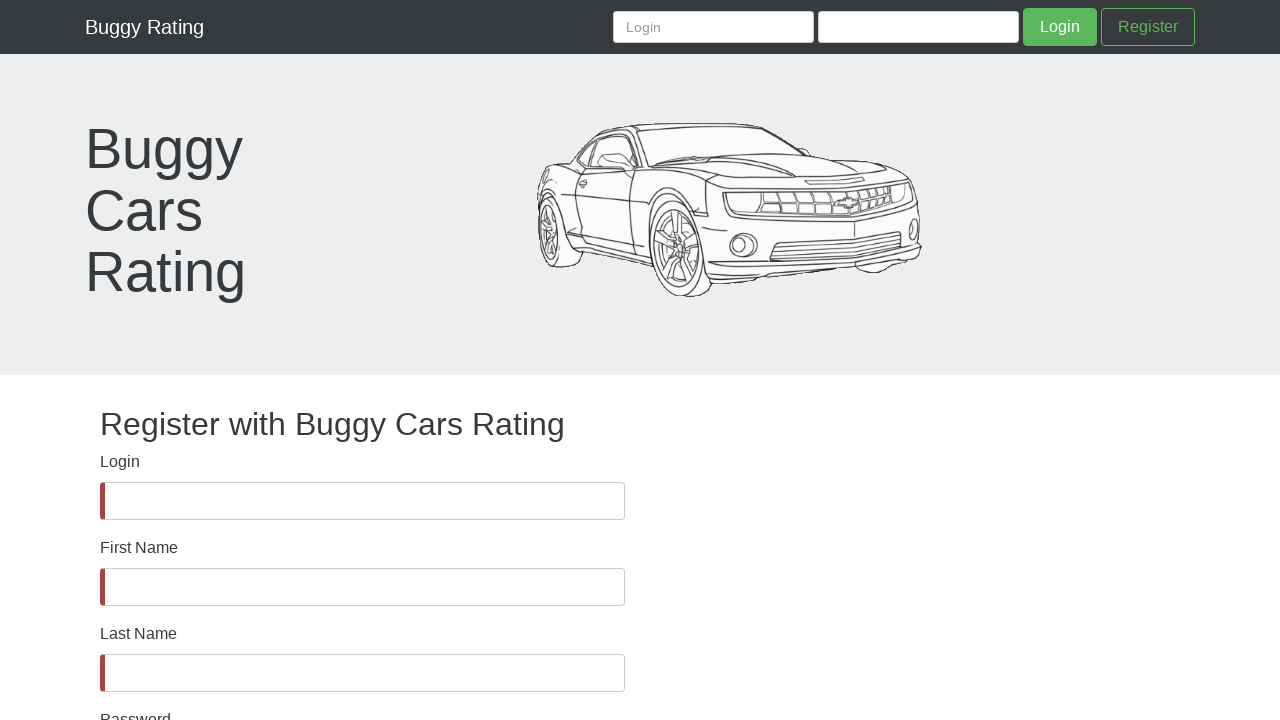

Filled username field with emoji string (length > 50 characters) on #username
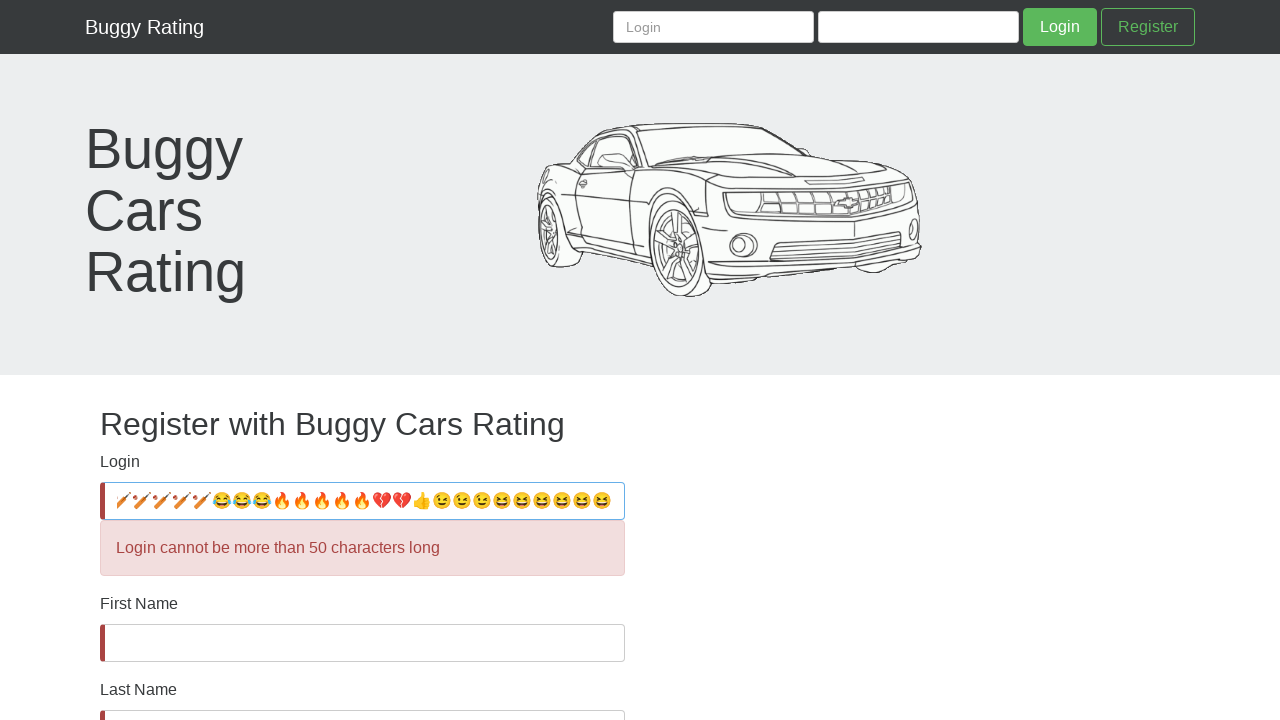

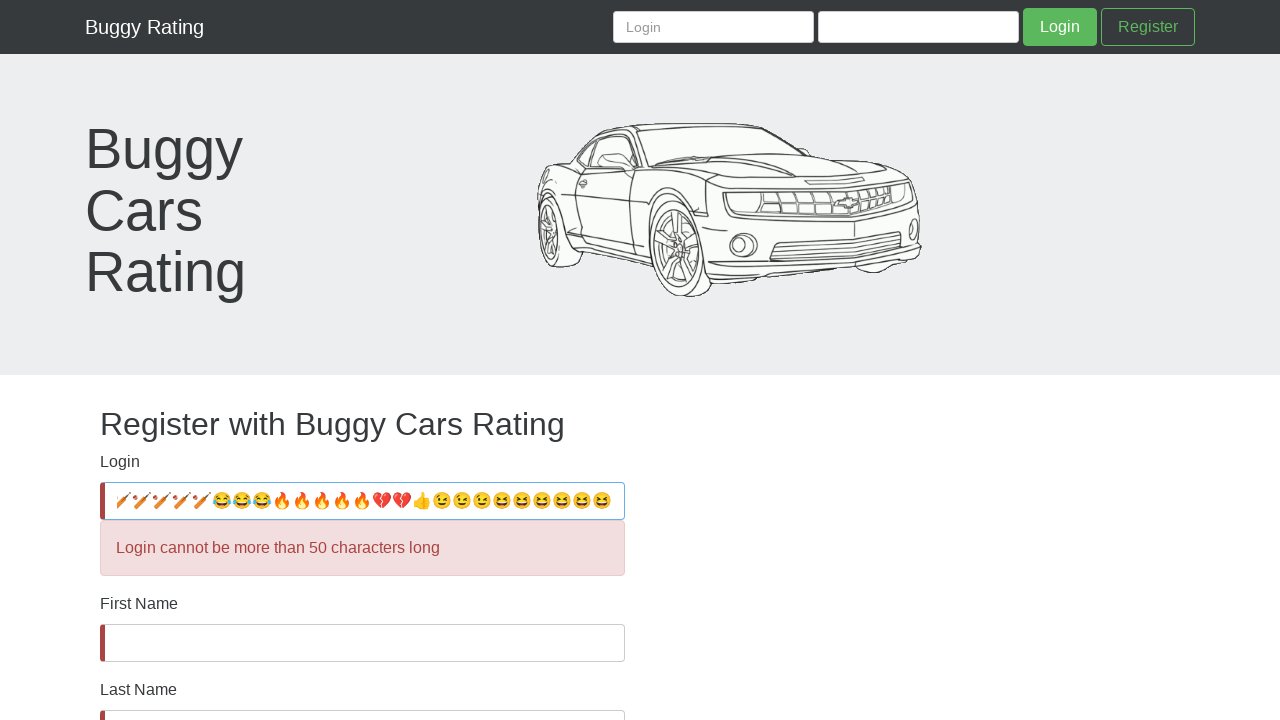